Tests that todo data persists after page reload

Starting URL: https://demo.playwright.dev/todomvc

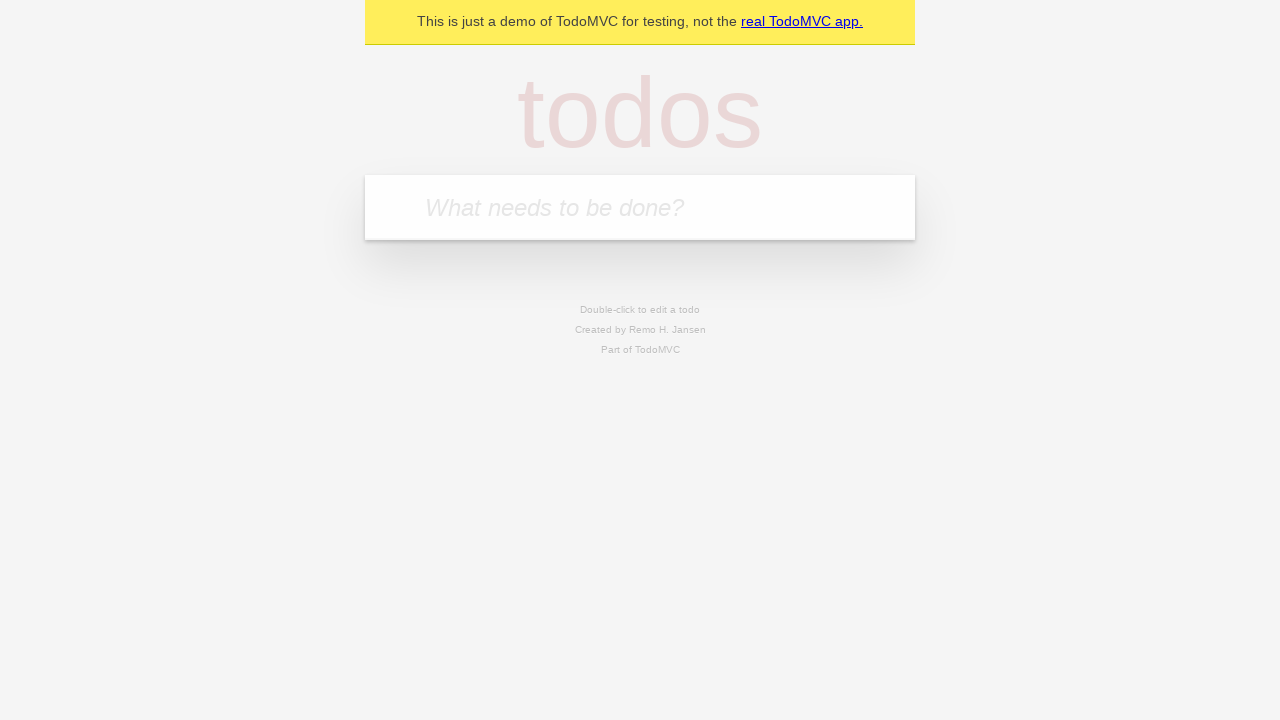

Filled todo input with 'buy some cheese' on internal:attr=[placeholder="What needs to be done?"i]
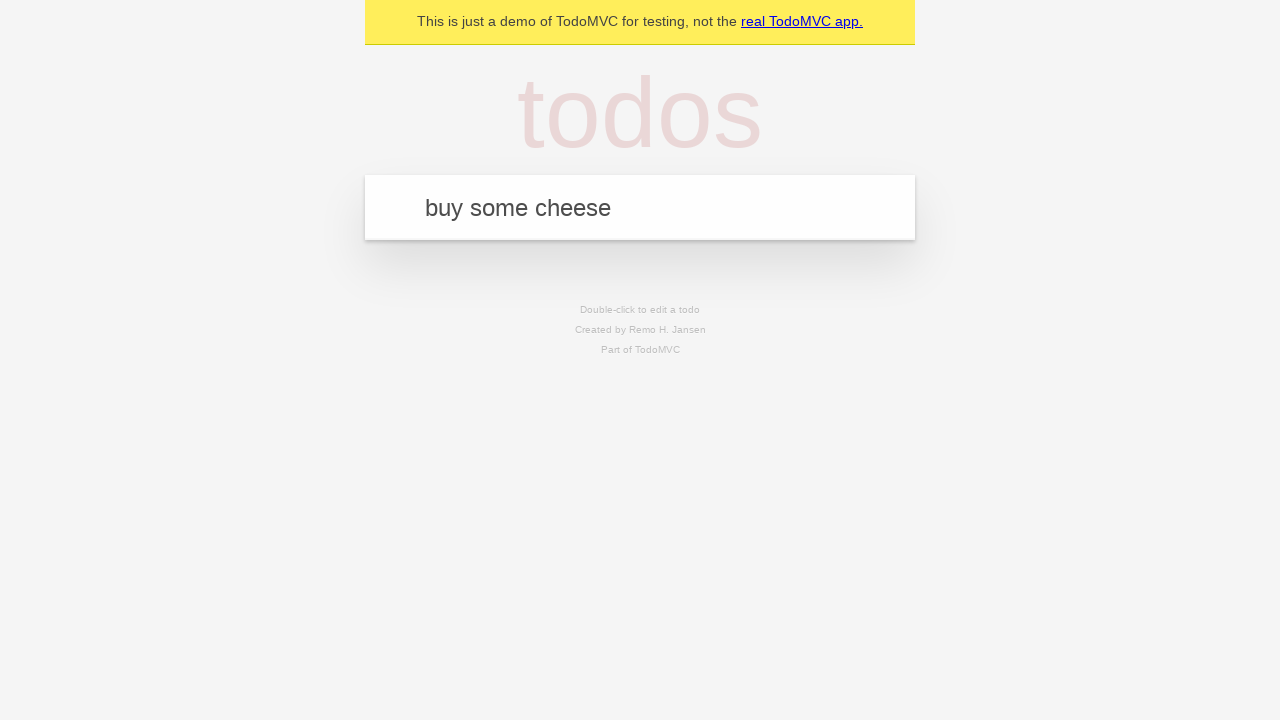

Pressed Enter to create first todo on internal:attr=[placeholder="What needs to be done?"i]
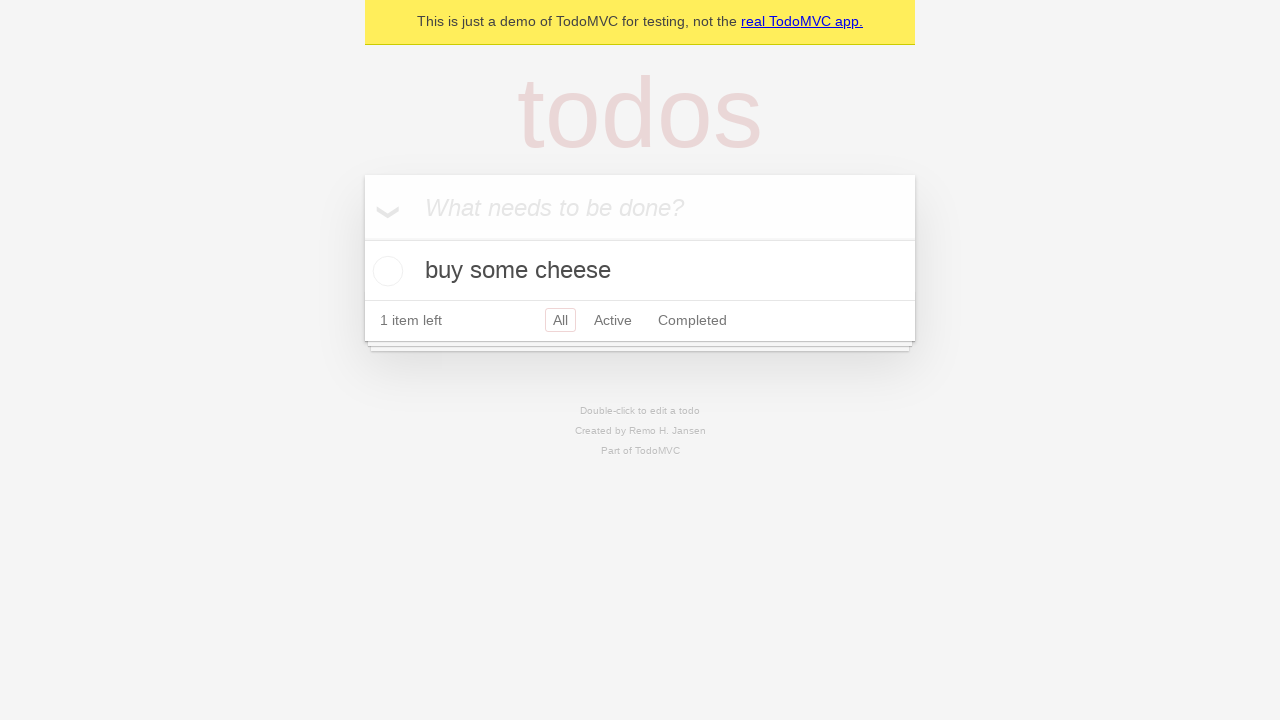

Filled todo input with 'feed the cat' on internal:attr=[placeholder="What needs to be done?"i]
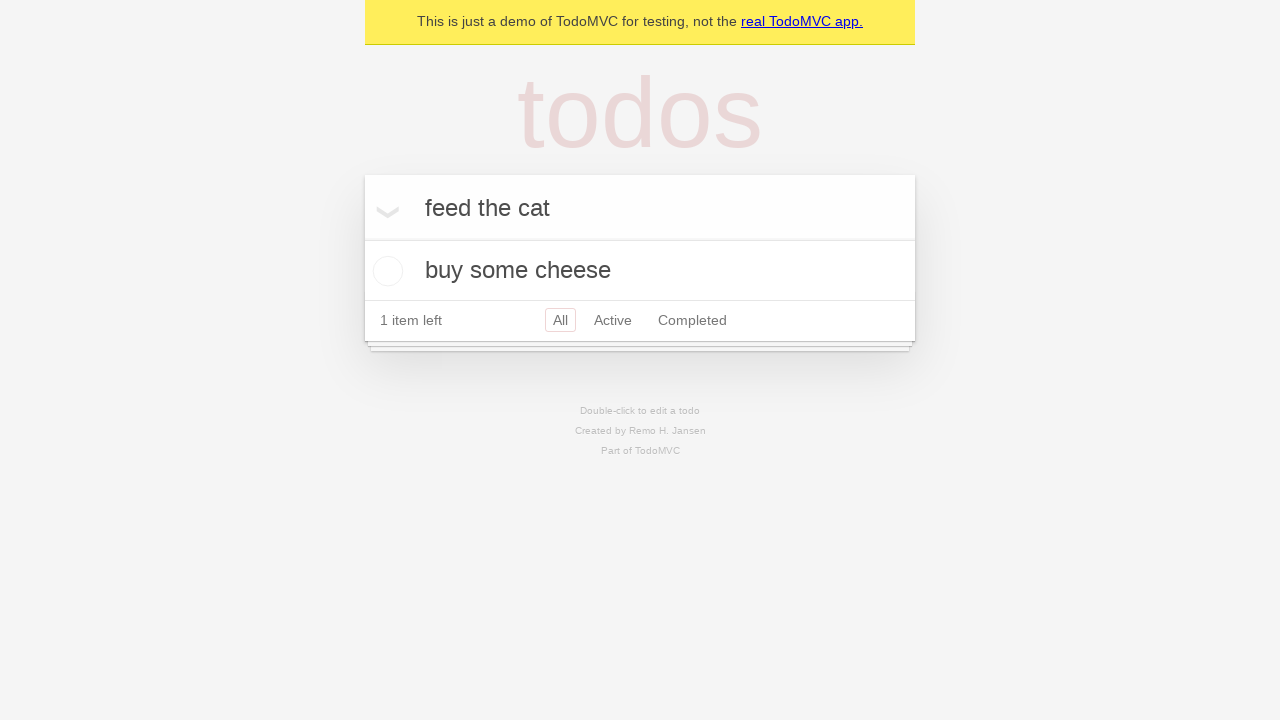

Pressed Enter to create second todo on internal:attr=[placeholder="What needs to be done?"i]
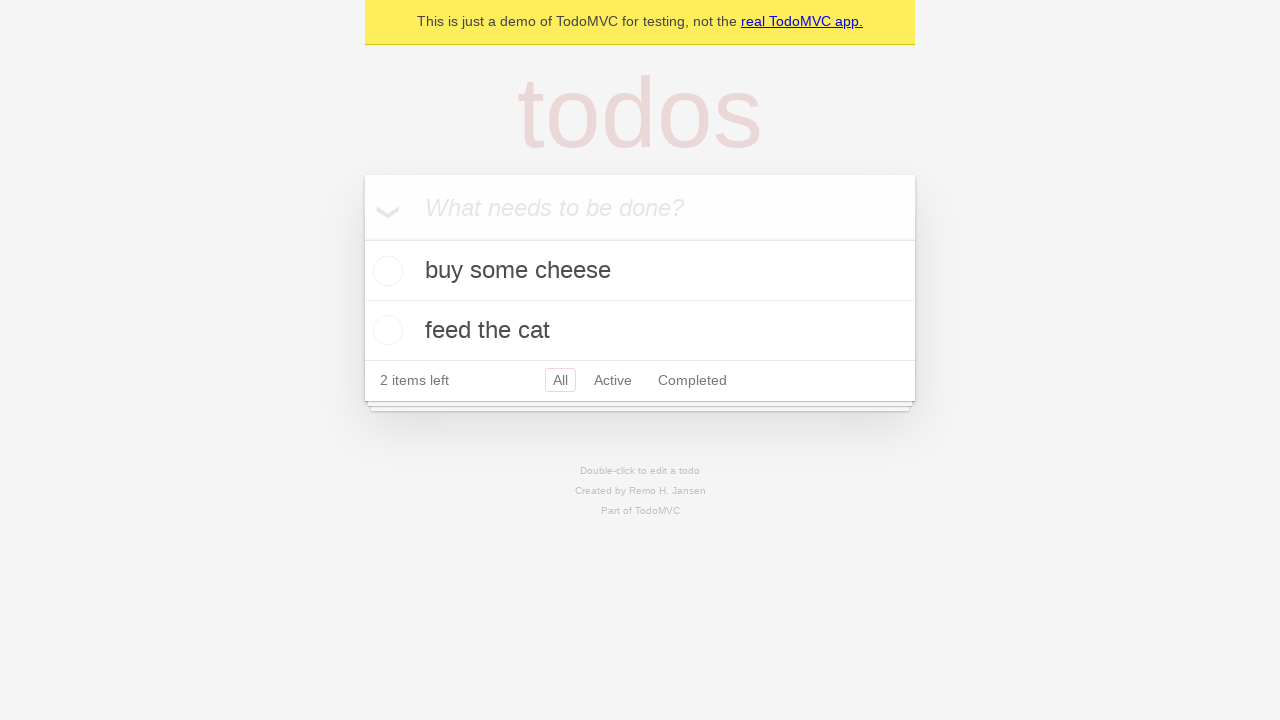

Checked the first todo item at (385, 271) on internal:testid=[data-testid="todo-item"s] >> nth=0 >> internal:role=checkbox
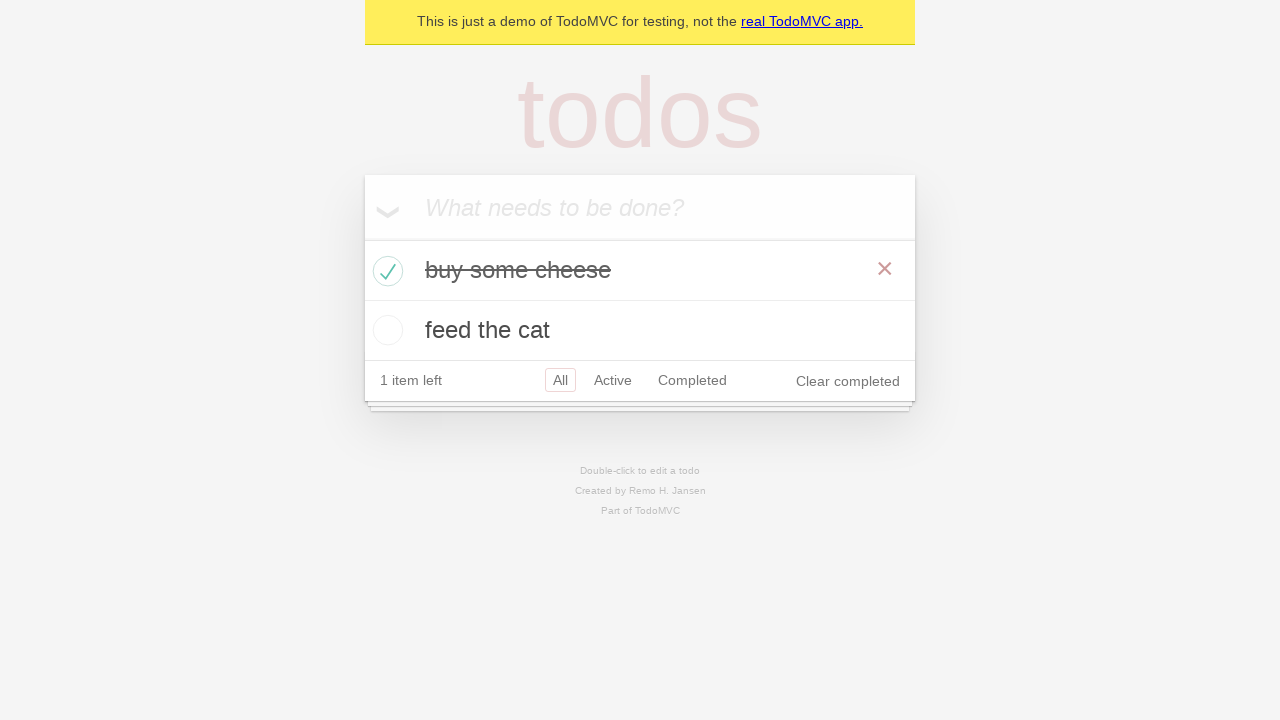

Reloaded the page to verify data persistence
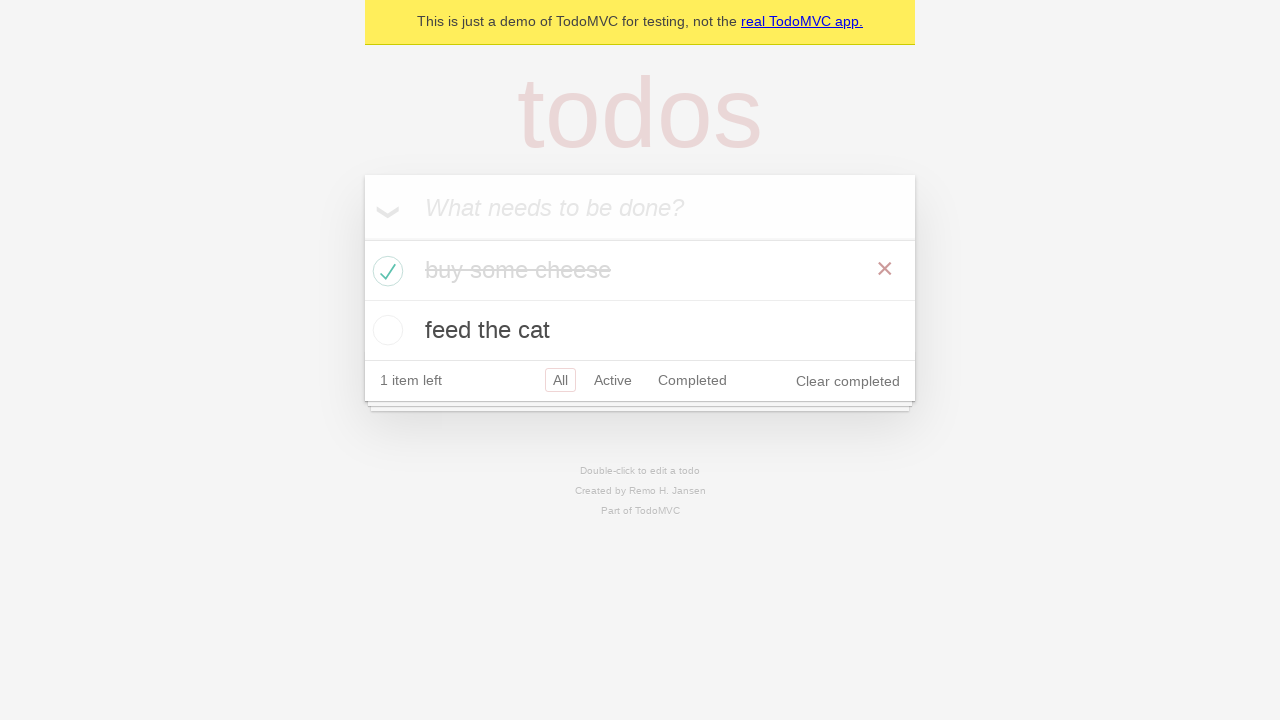

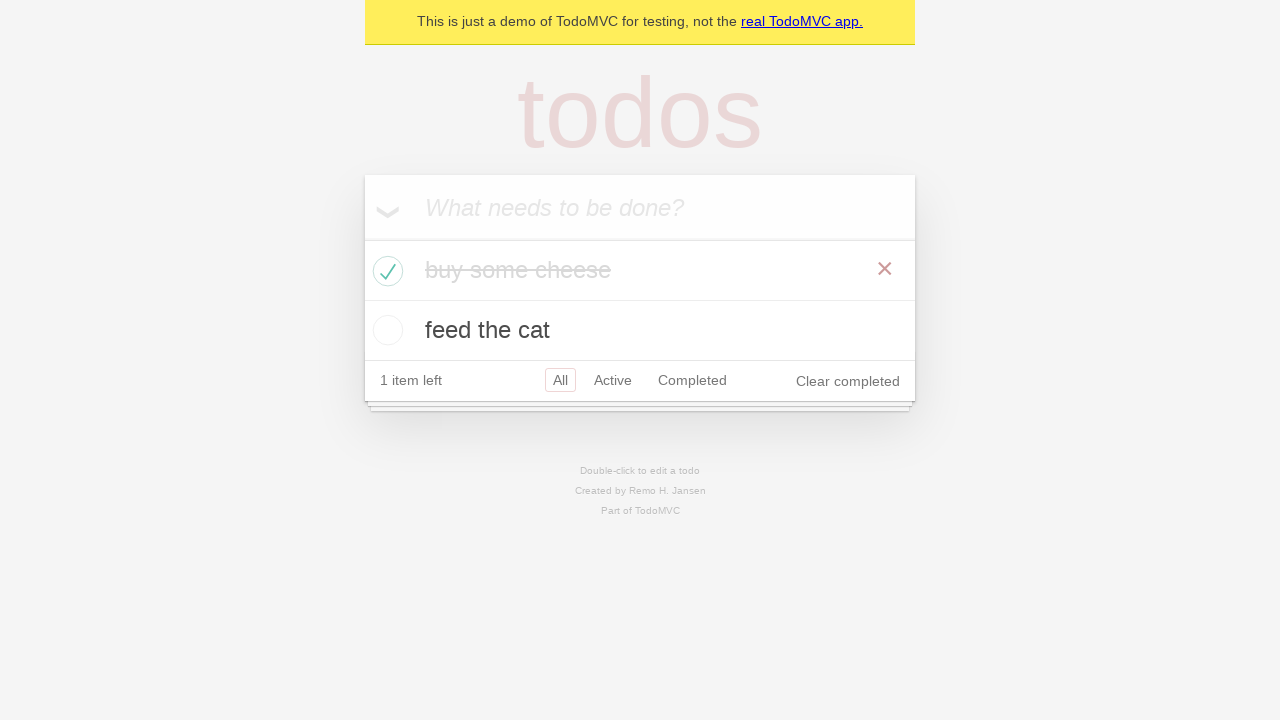